Verifies that the login page header displays the expected text "Log in to ZeroBank" by checking the h3 element.

Starting URL: http://zero.webappsecurity.com/login.html

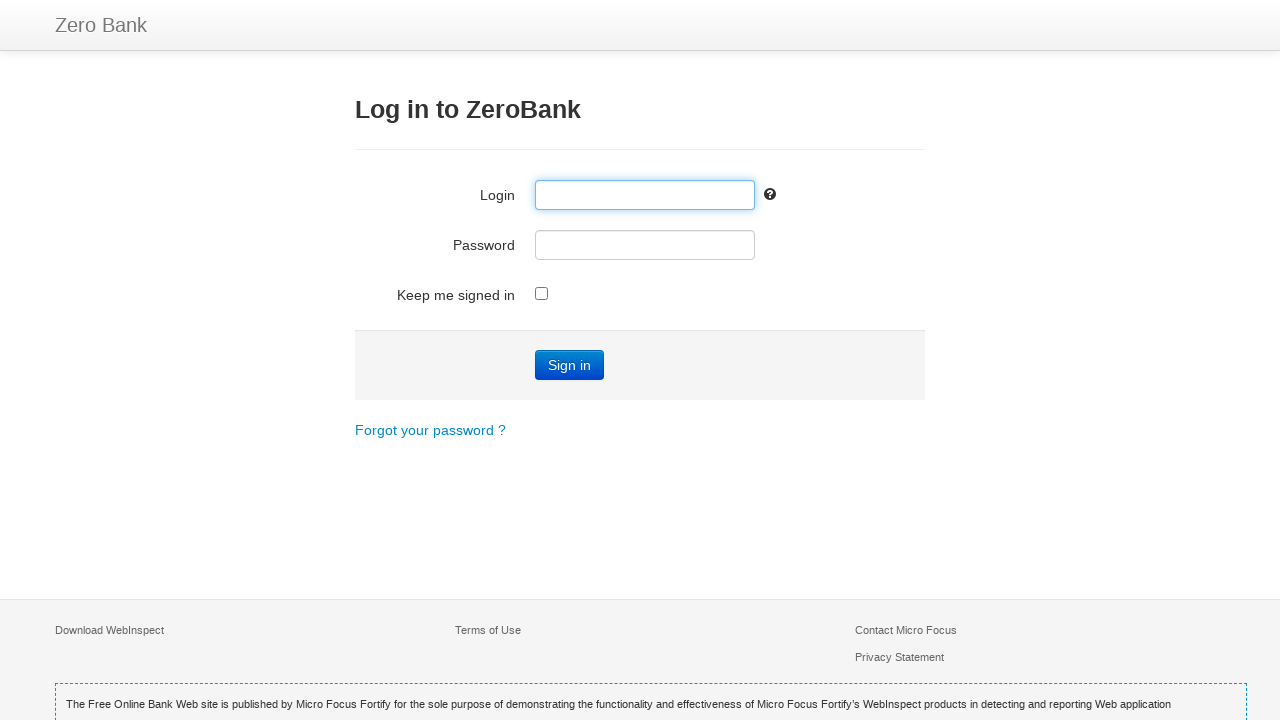

Navigated to login page at http://zero.webappsecurity.com/login.html
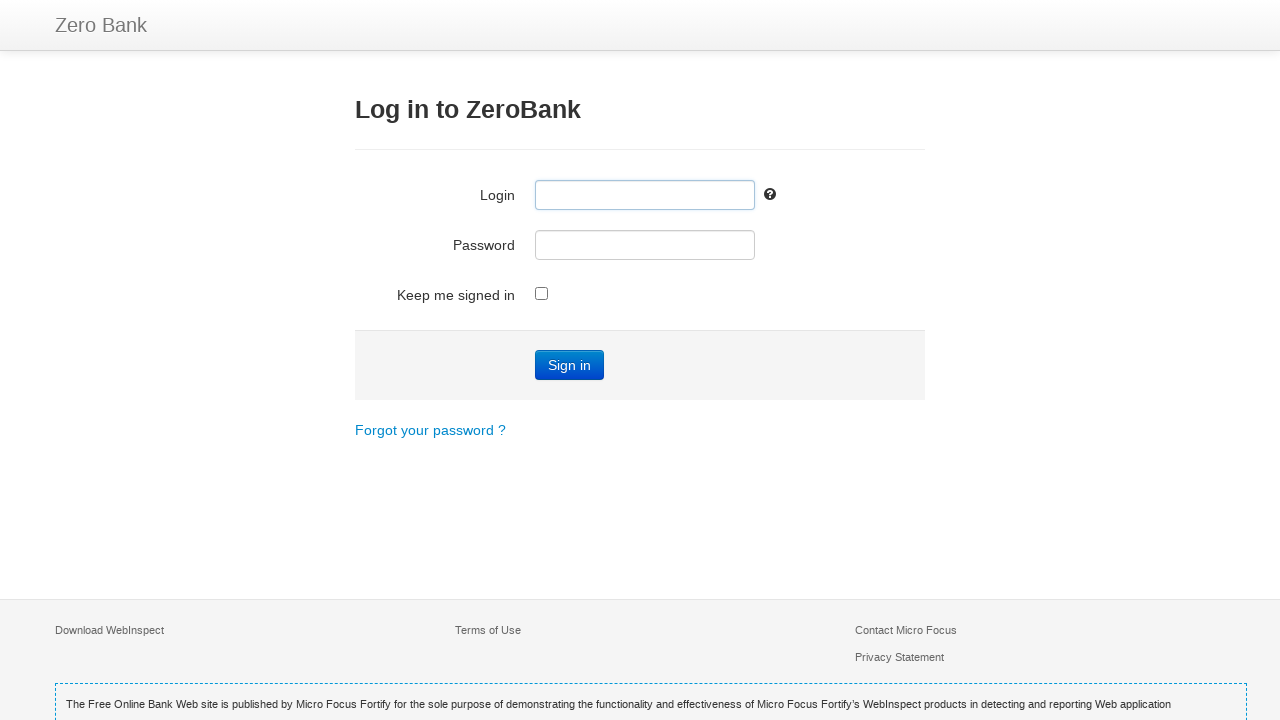

h3 header element loaded on the page
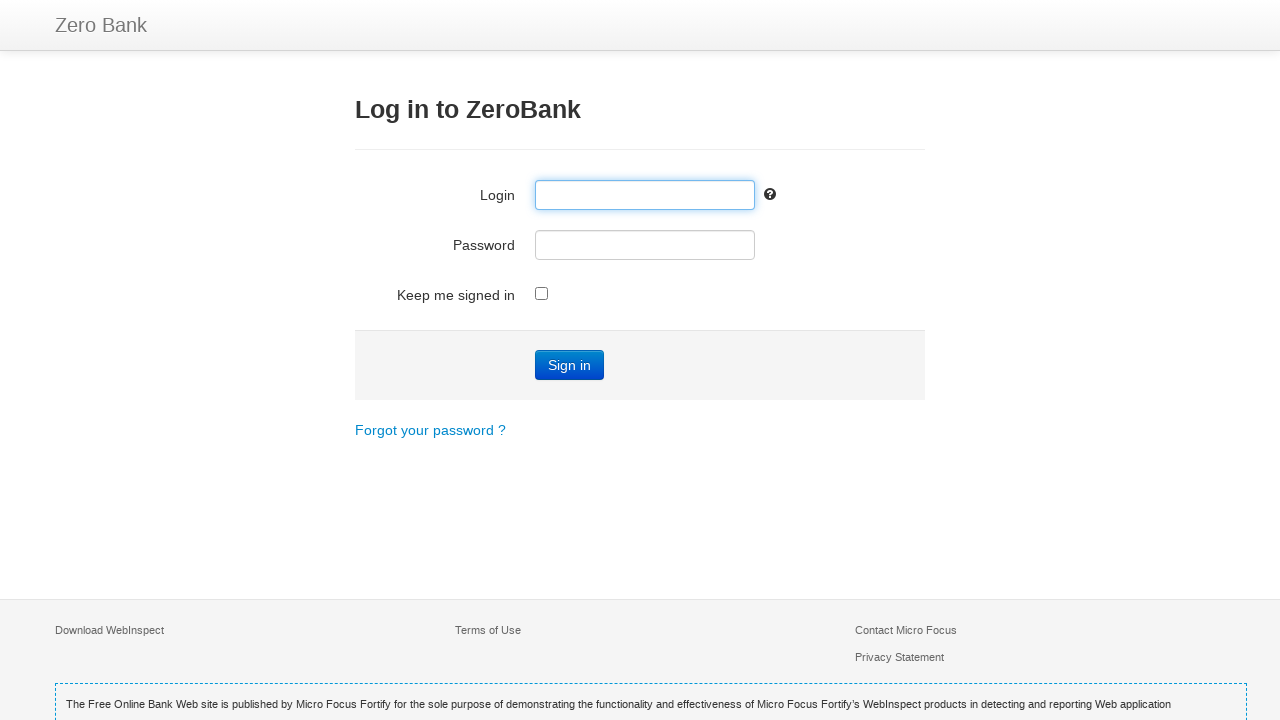

Retrieved header text content
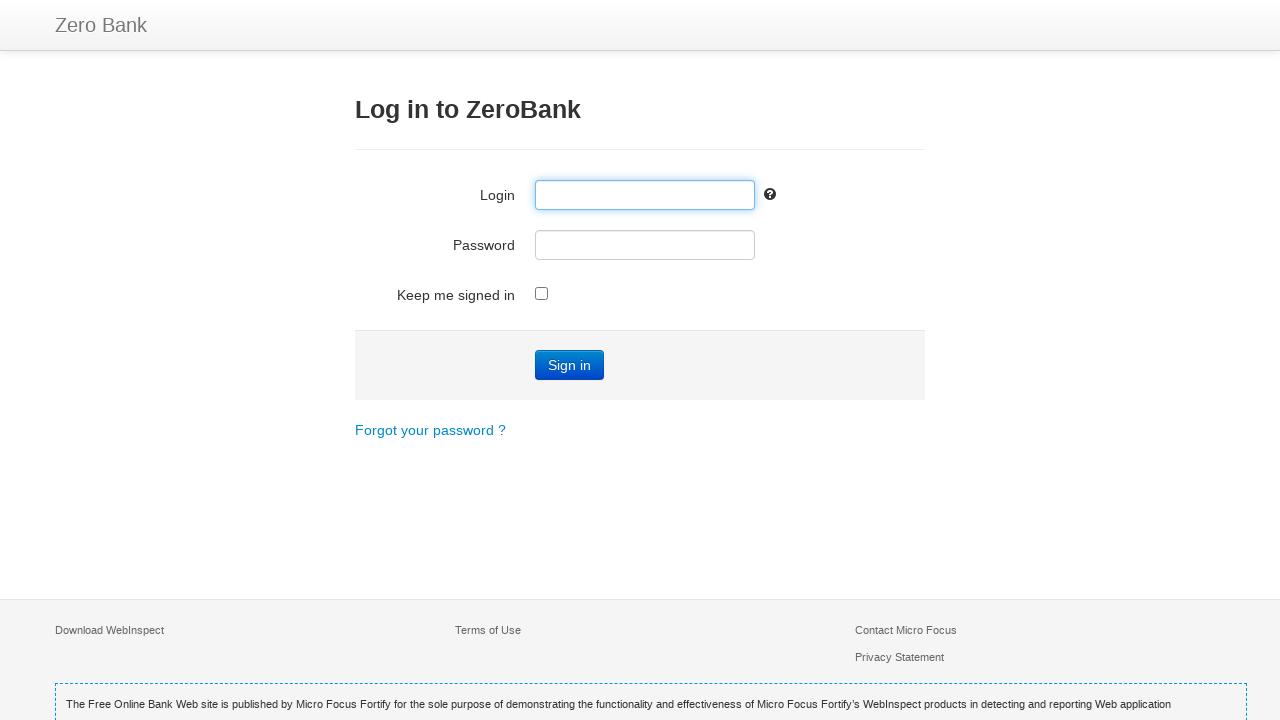

Verified header text matches 'Log in to ZeroBank'
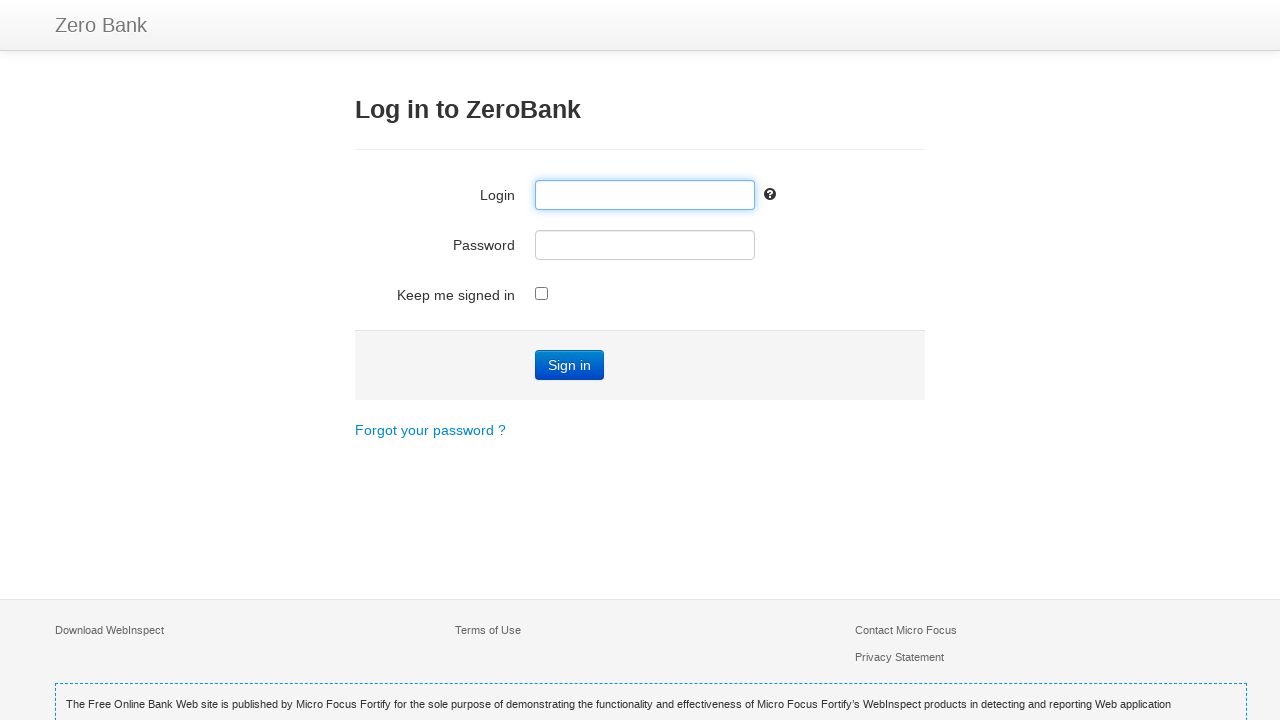

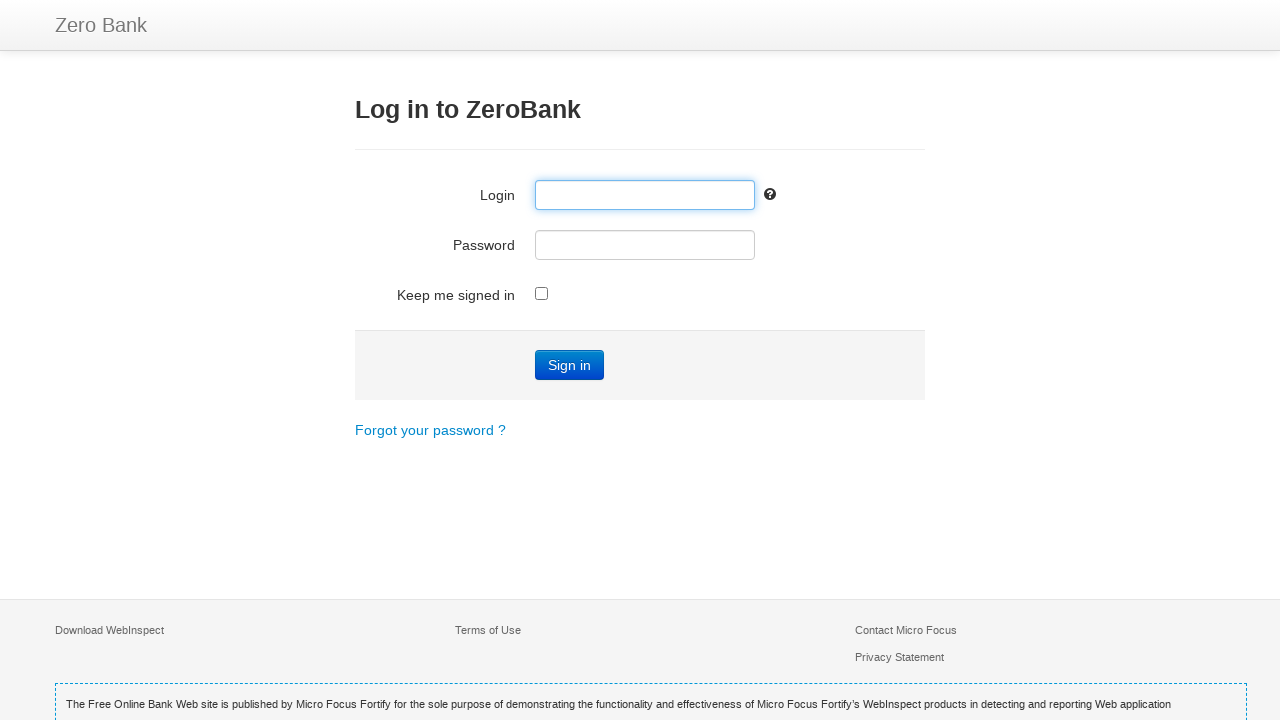